Tests opting out of A/B testing by adding an Optimizely opt-out cookie after visiting the page, then refreshing to verify the page shows "No A/B Test" heading.

Starting URL: http://the-internet.herokuapp.com/abtest

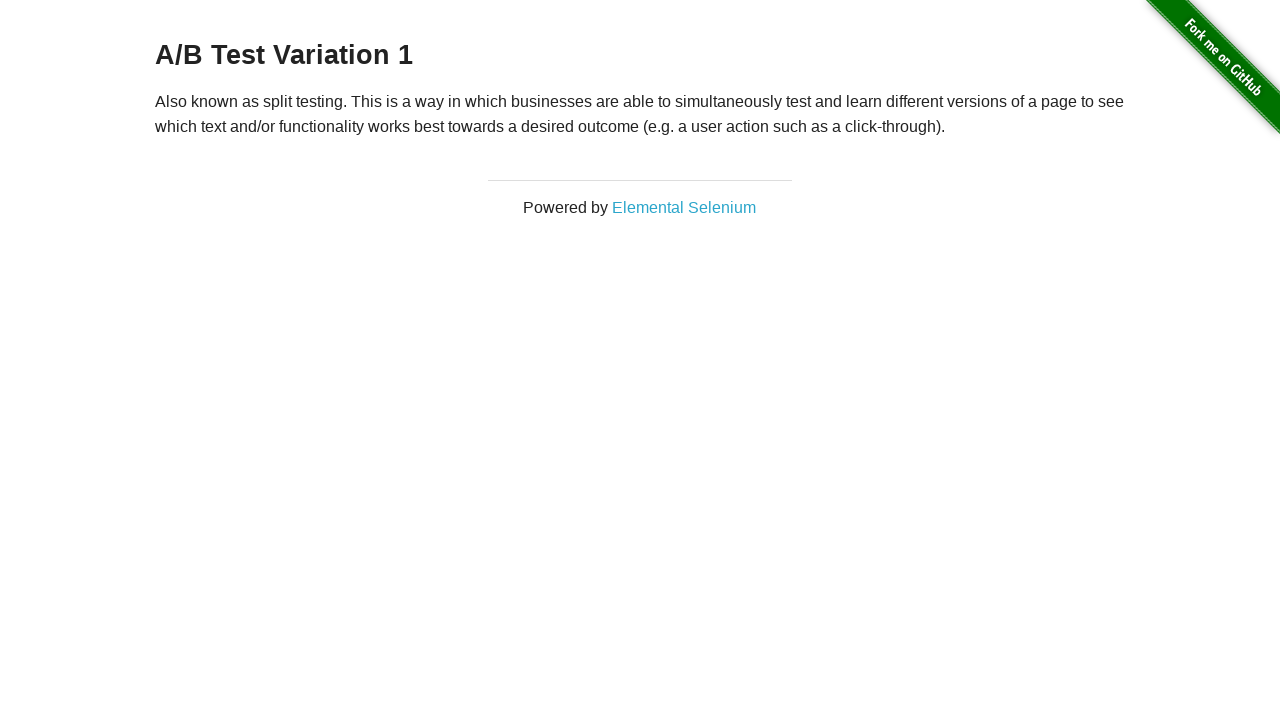

Navigated to A/B test page
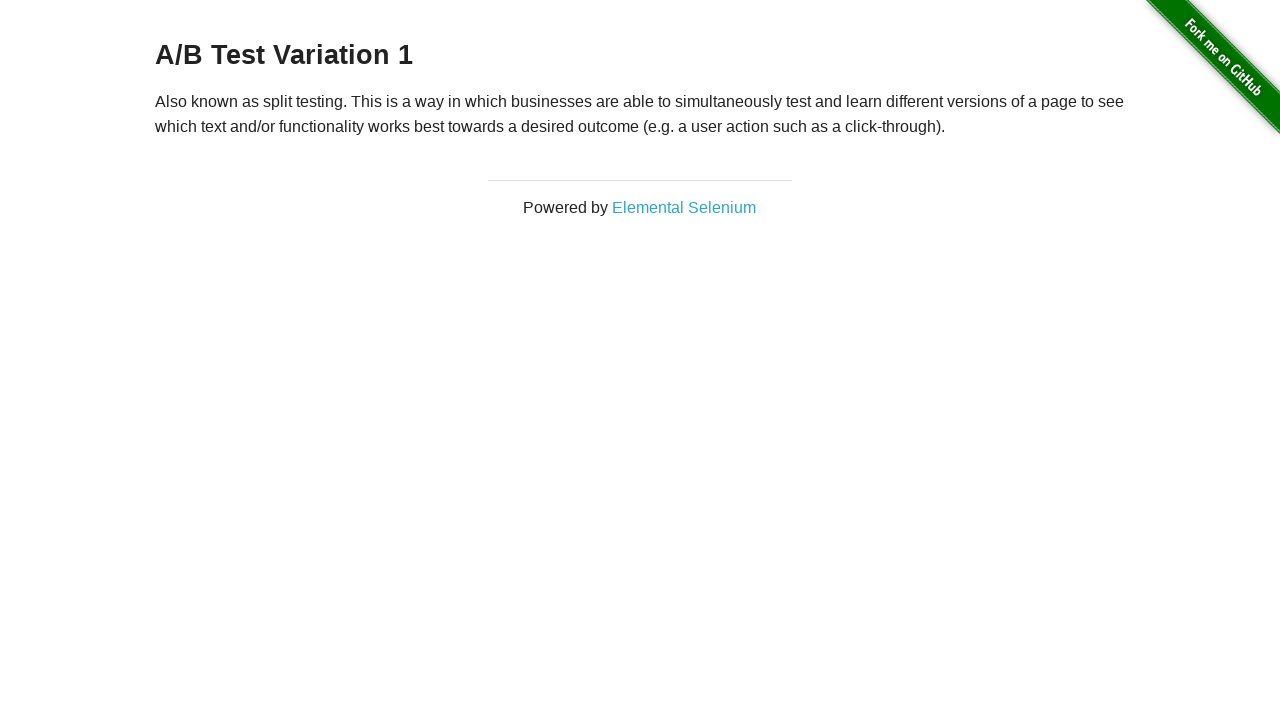

Waited for heading to load
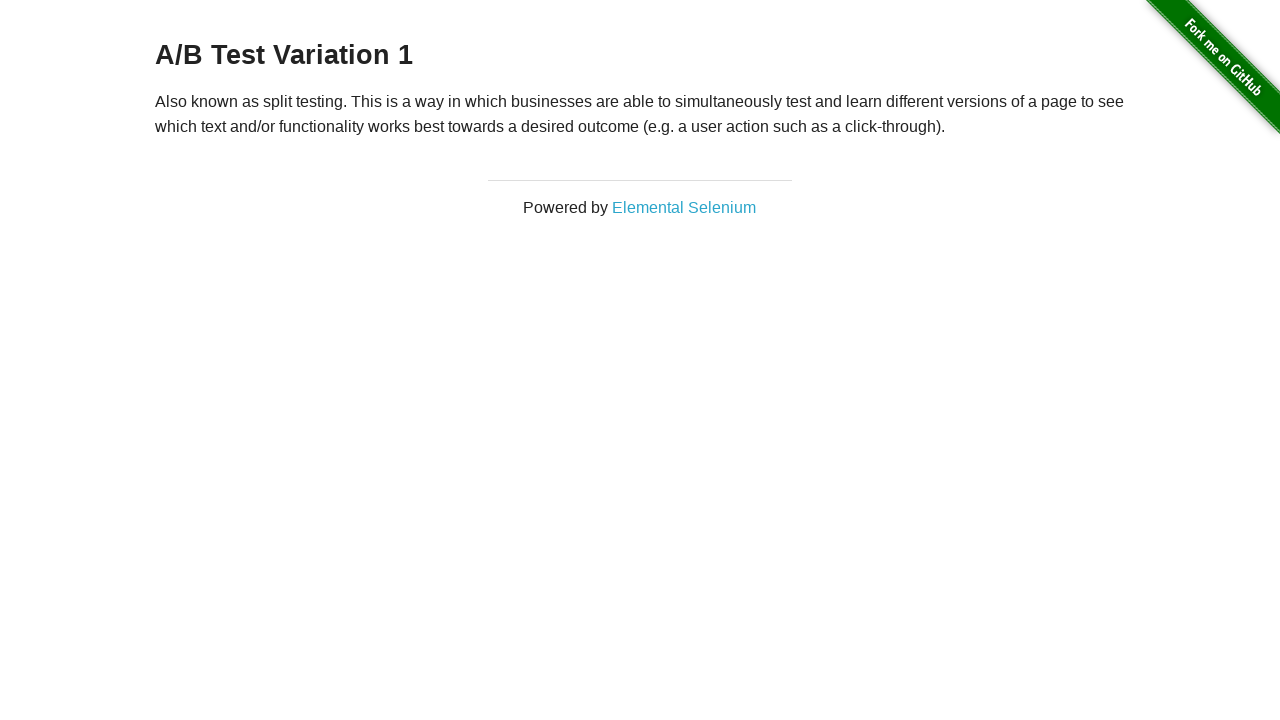

Added Optimizely opt-out cookie
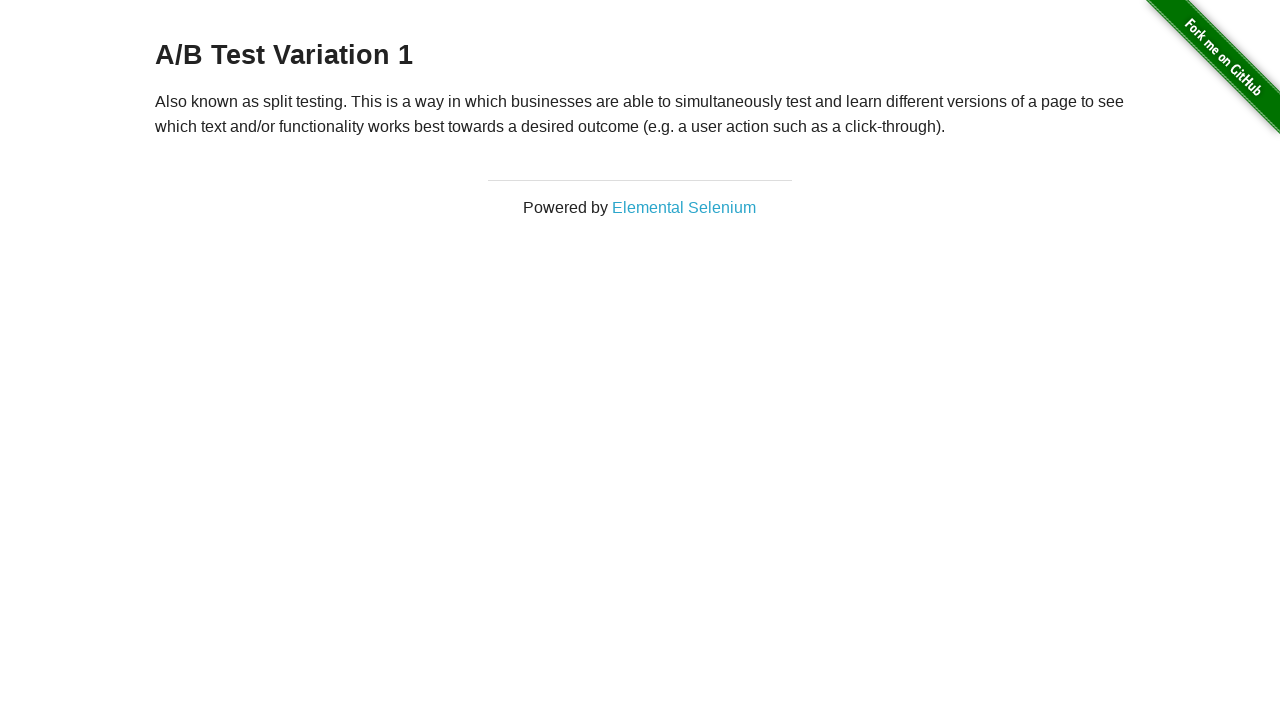

Reloaded page after adding opt-out cookie
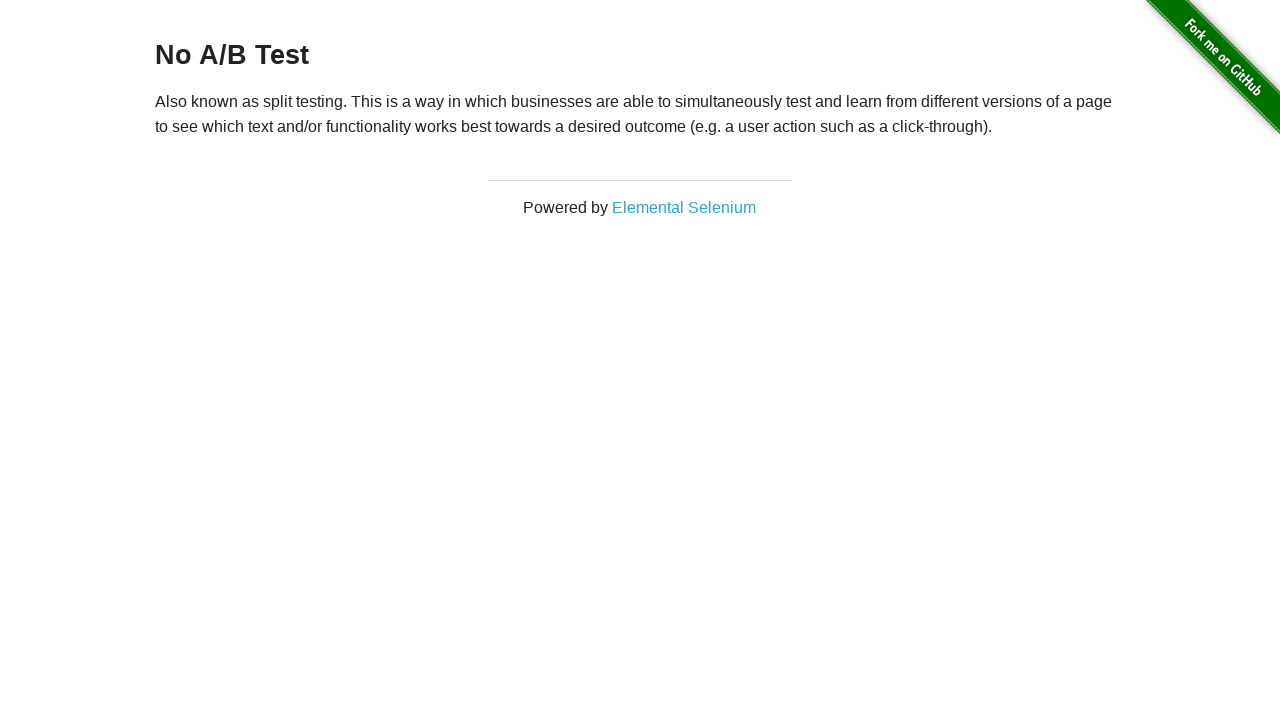

Verified heading loaded after page refresh - should show 'No A/B Test'
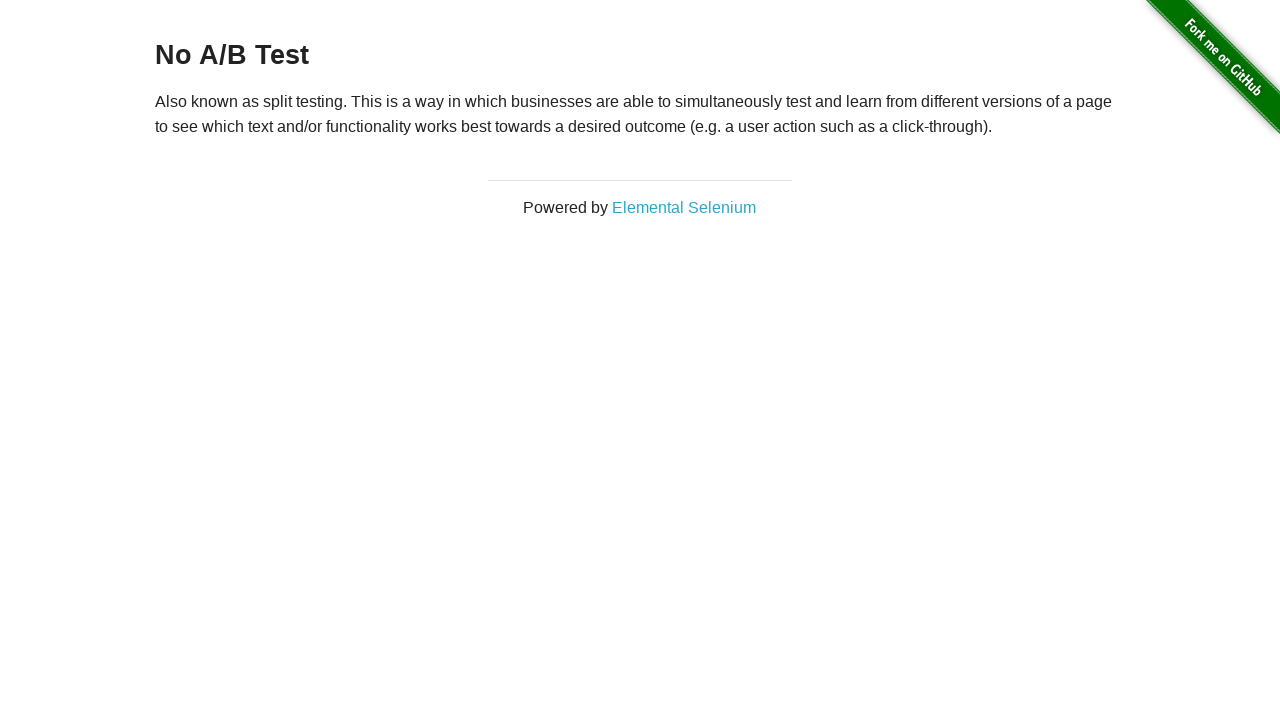

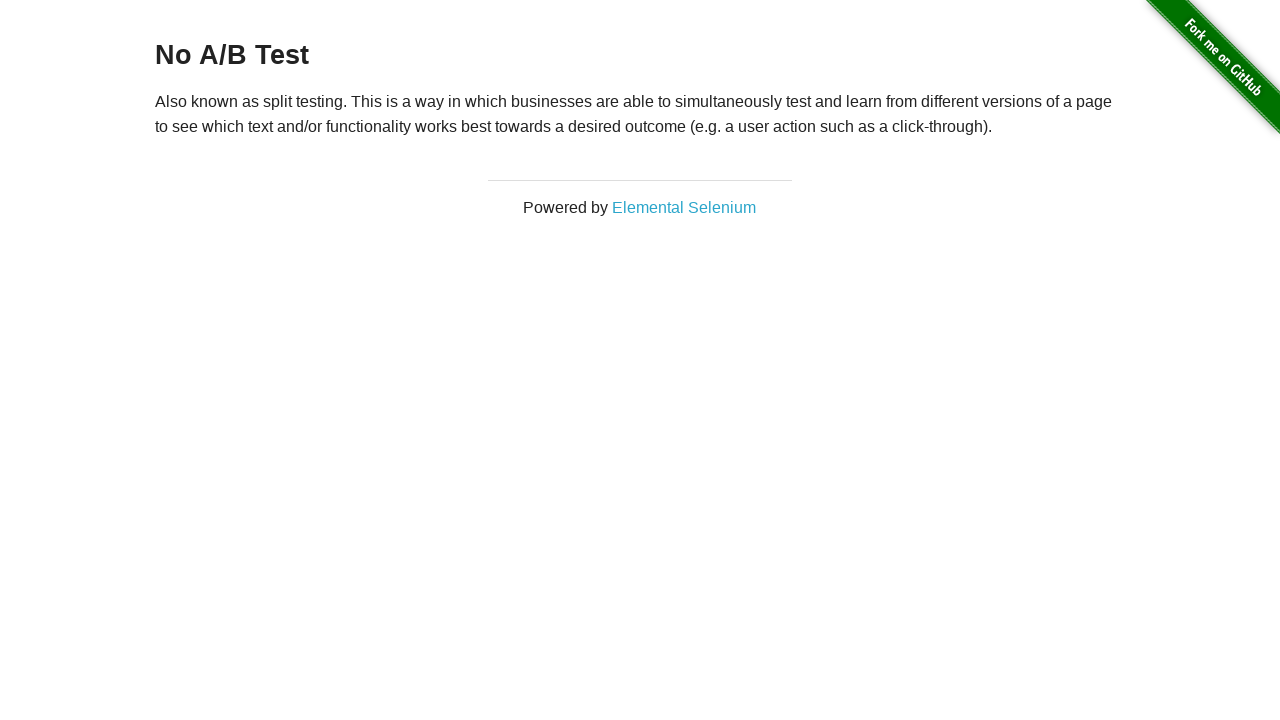